Tests scrolling functionality on a practice page, scrolls to a fixed-header table, extracts amounts from table cells, and verifies that the sum of individual amounts equals the displayed total amount.

Starting URL: https://rahulshettyacademy.com/AutomationPractice

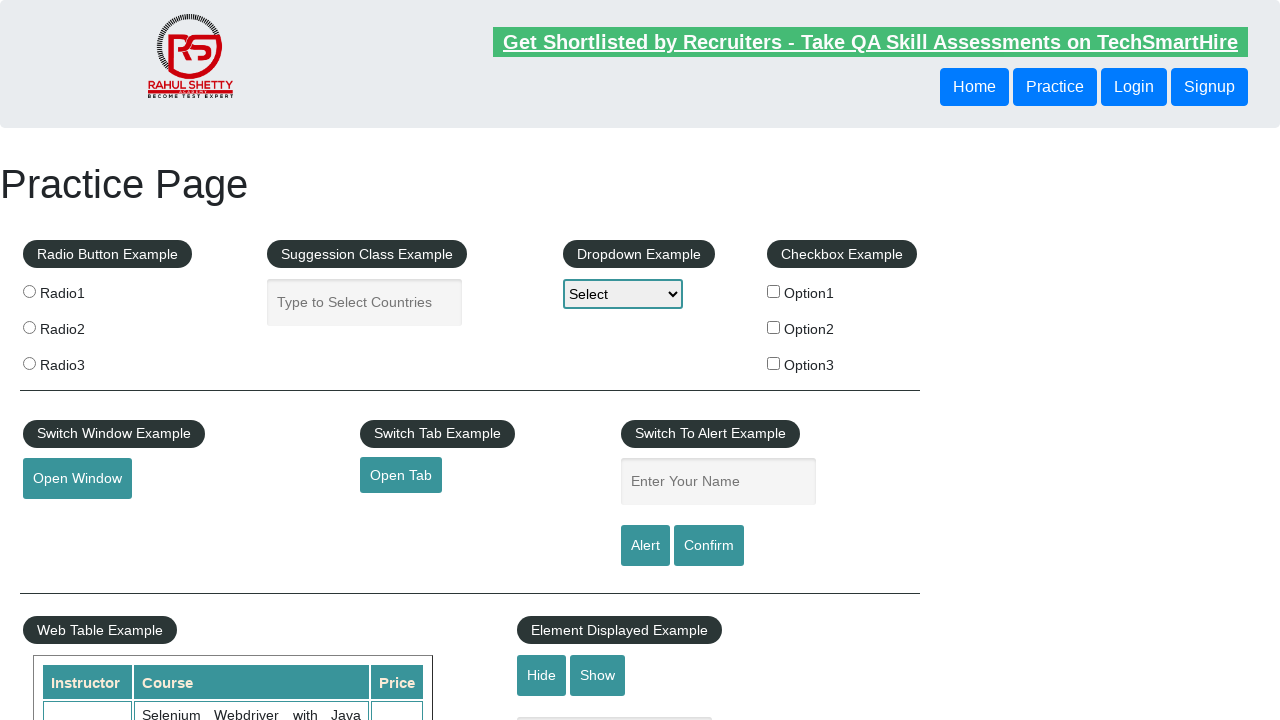

Scrolled page down by 500 pixels
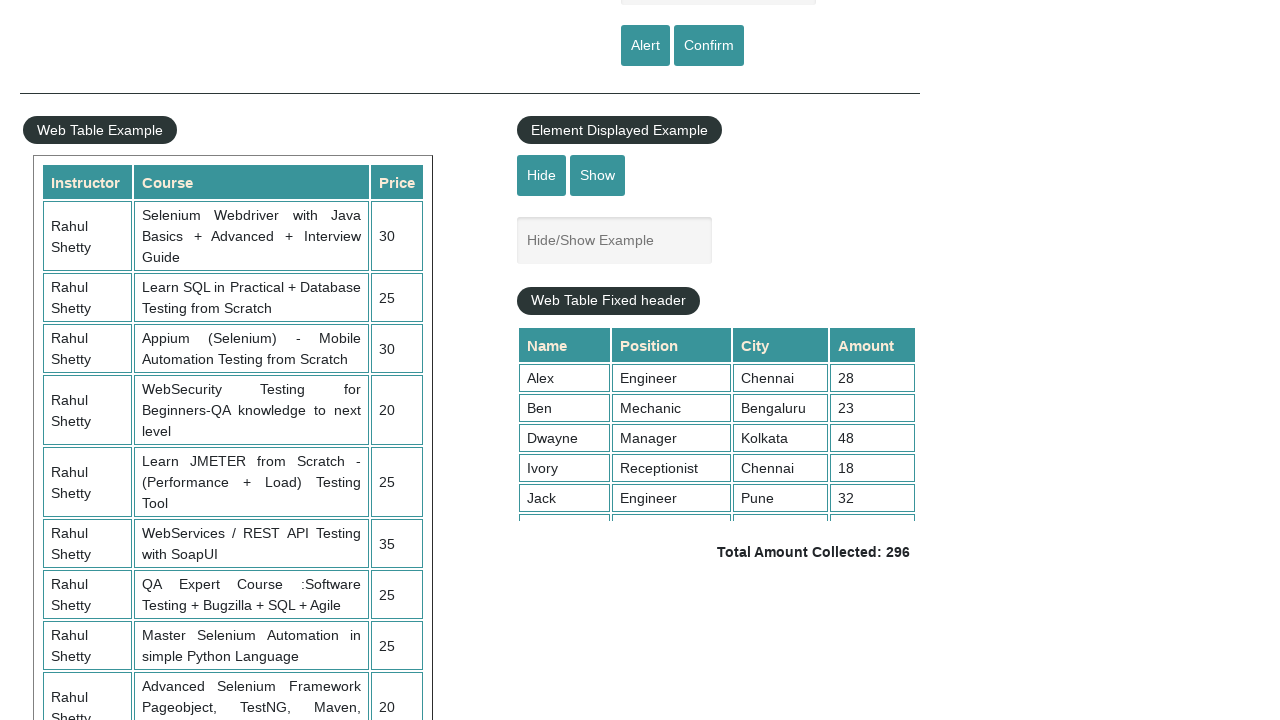

Waited 1000ms for scroll to complete
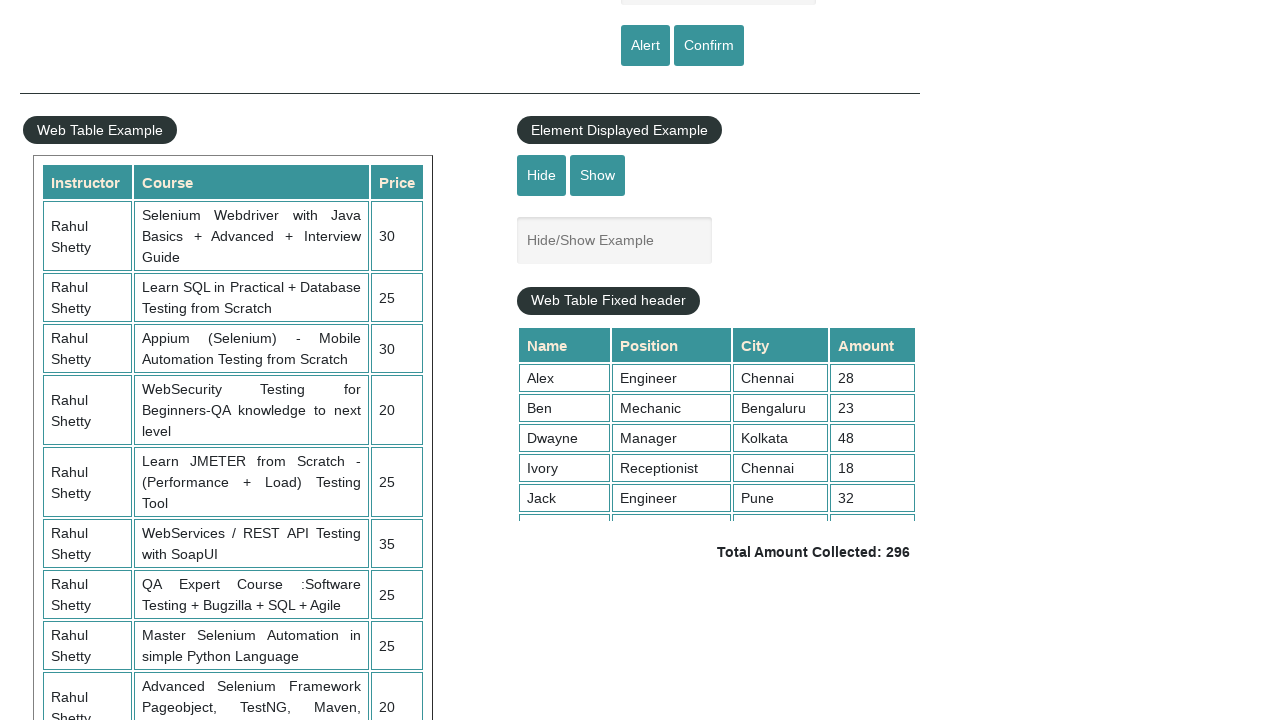

Scrolled fixed header table container to top position 5000
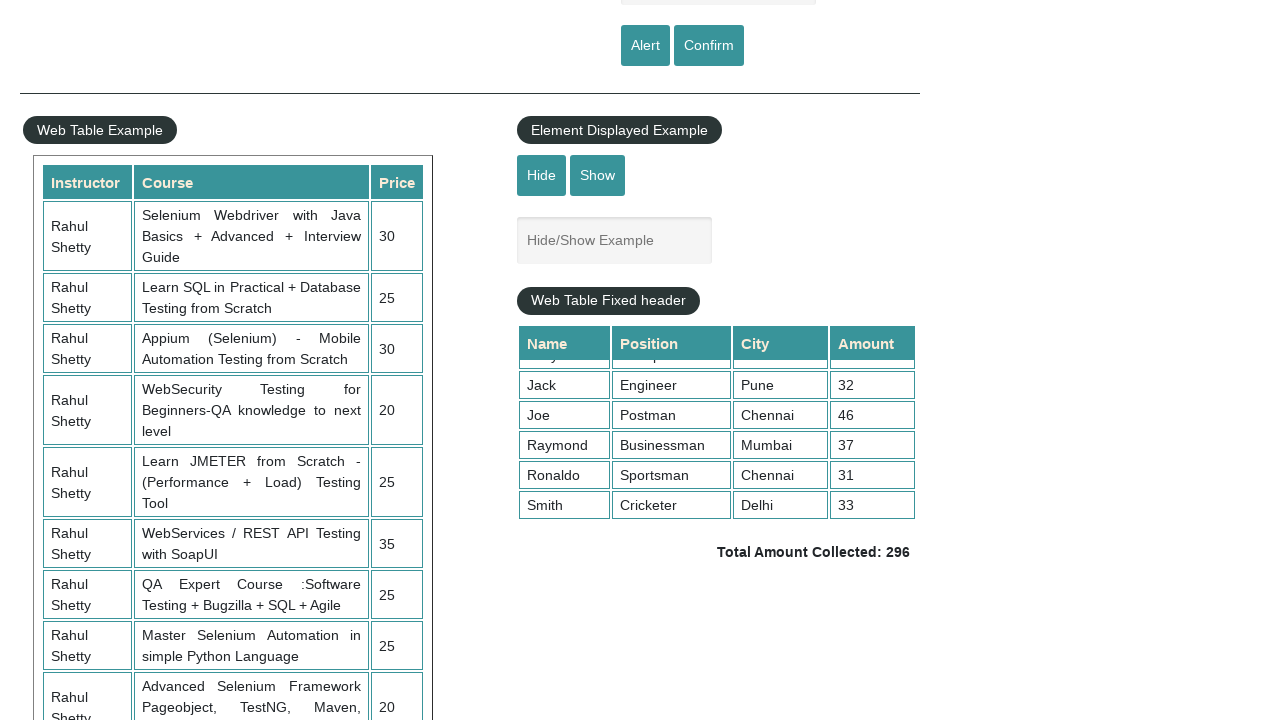

Waited 1000ms for table scroll to complete
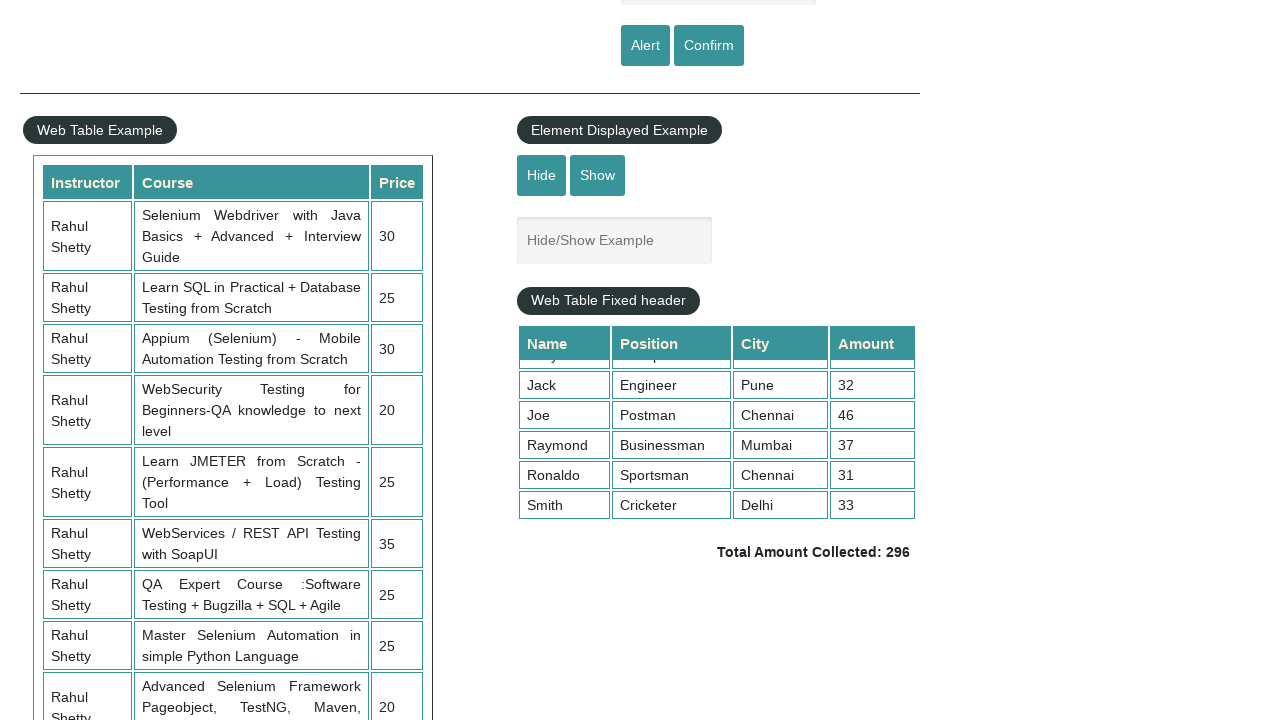

Located all amount cells from 4th column of table
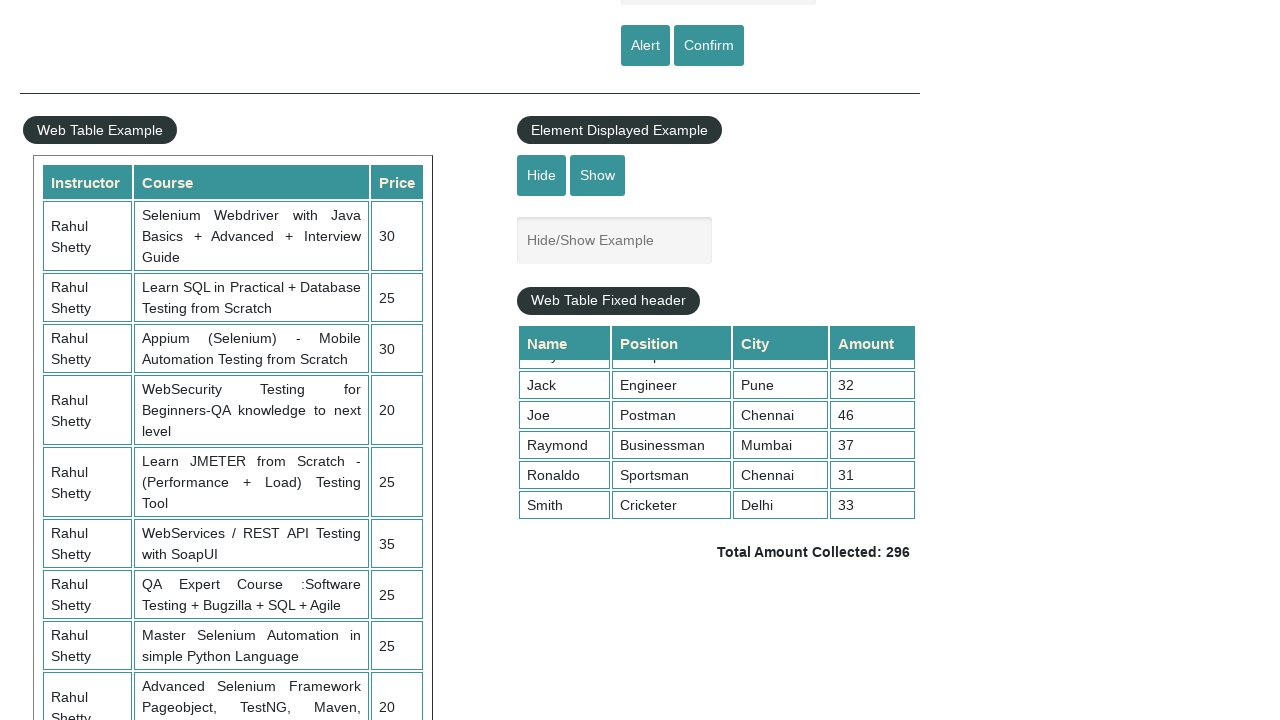

Calculated sum of all amounts: 296
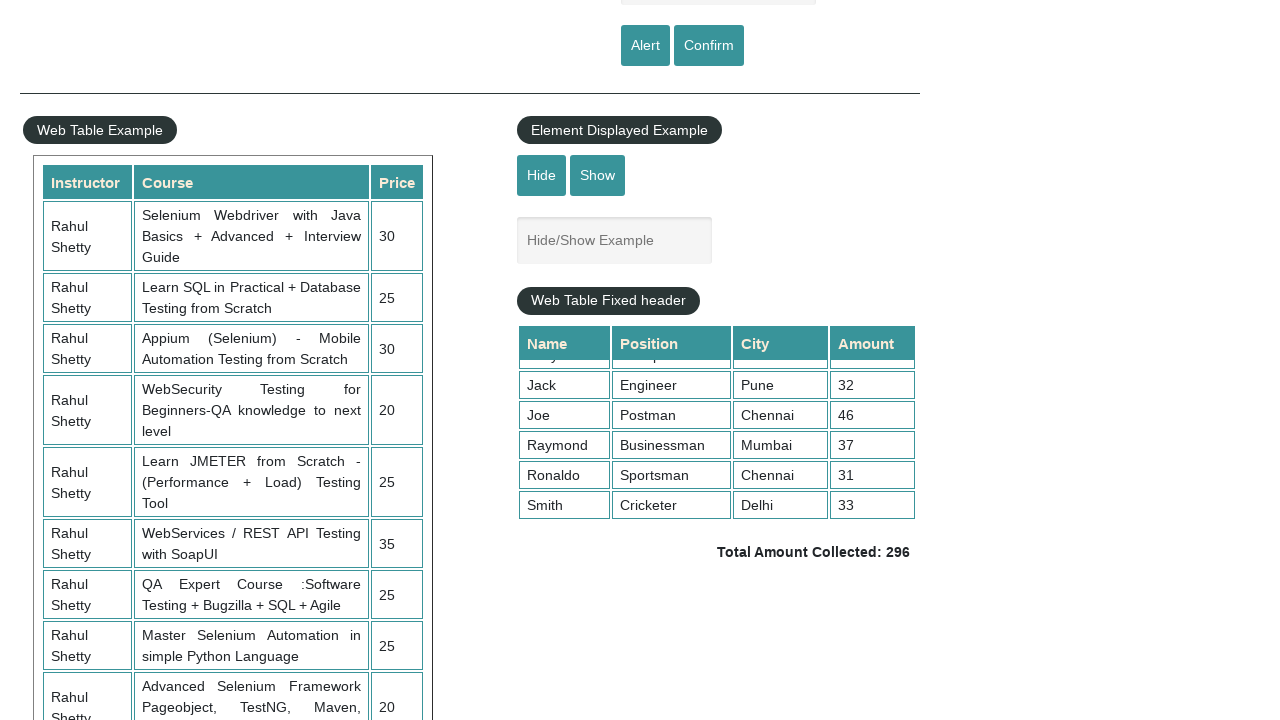

Located total amount display element
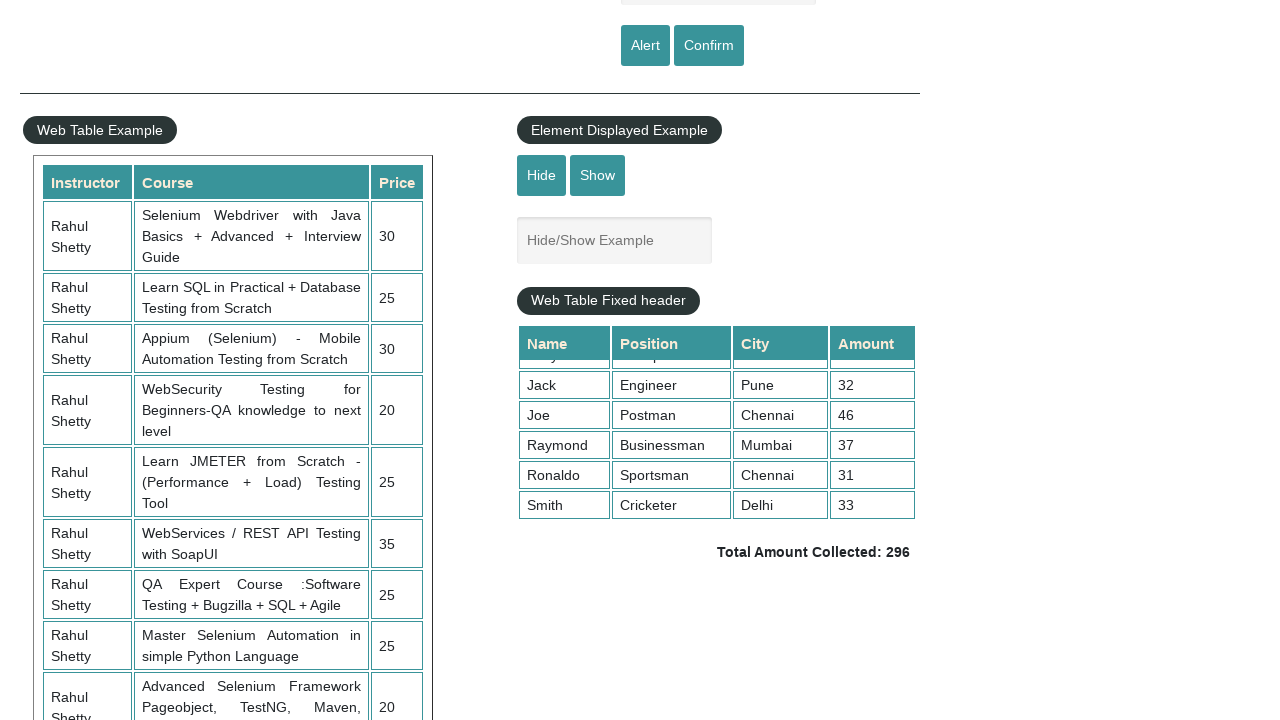

Retrieved displayed total amount text:  Total Amount Collected: 296 
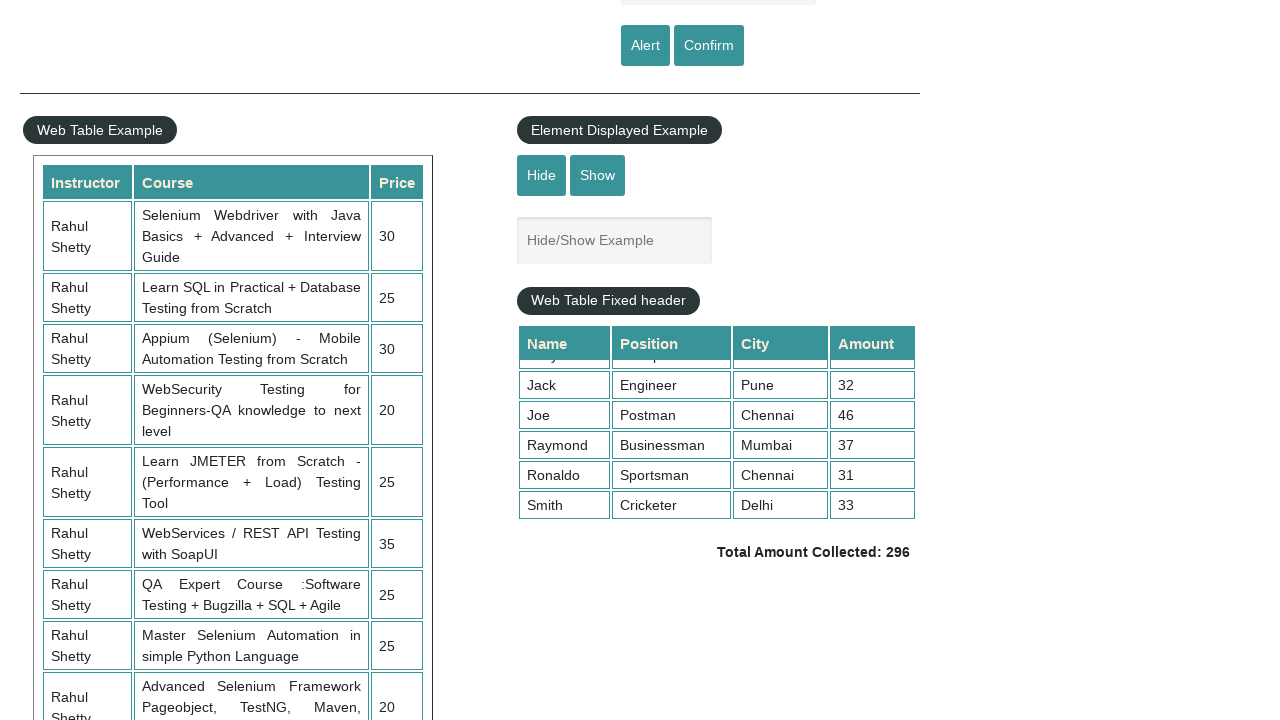

Parsed displayed total value: 296
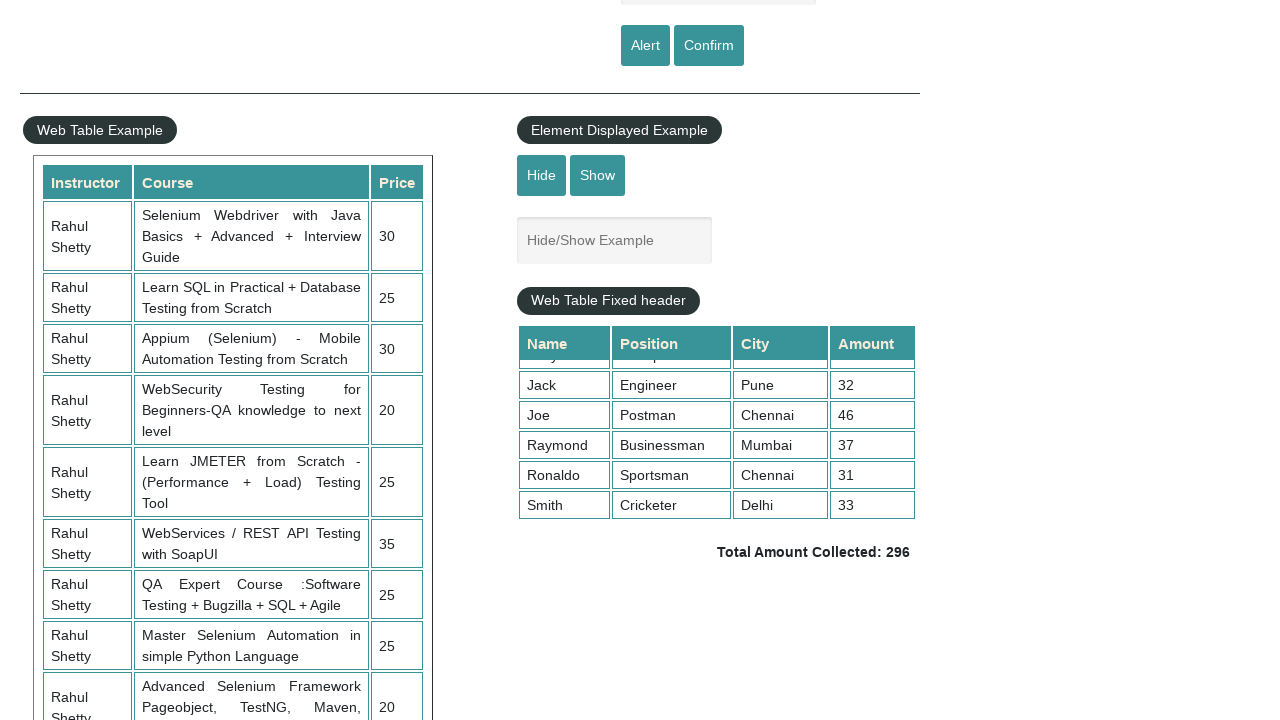

Verified calculated sum 296 matches displayed total 296
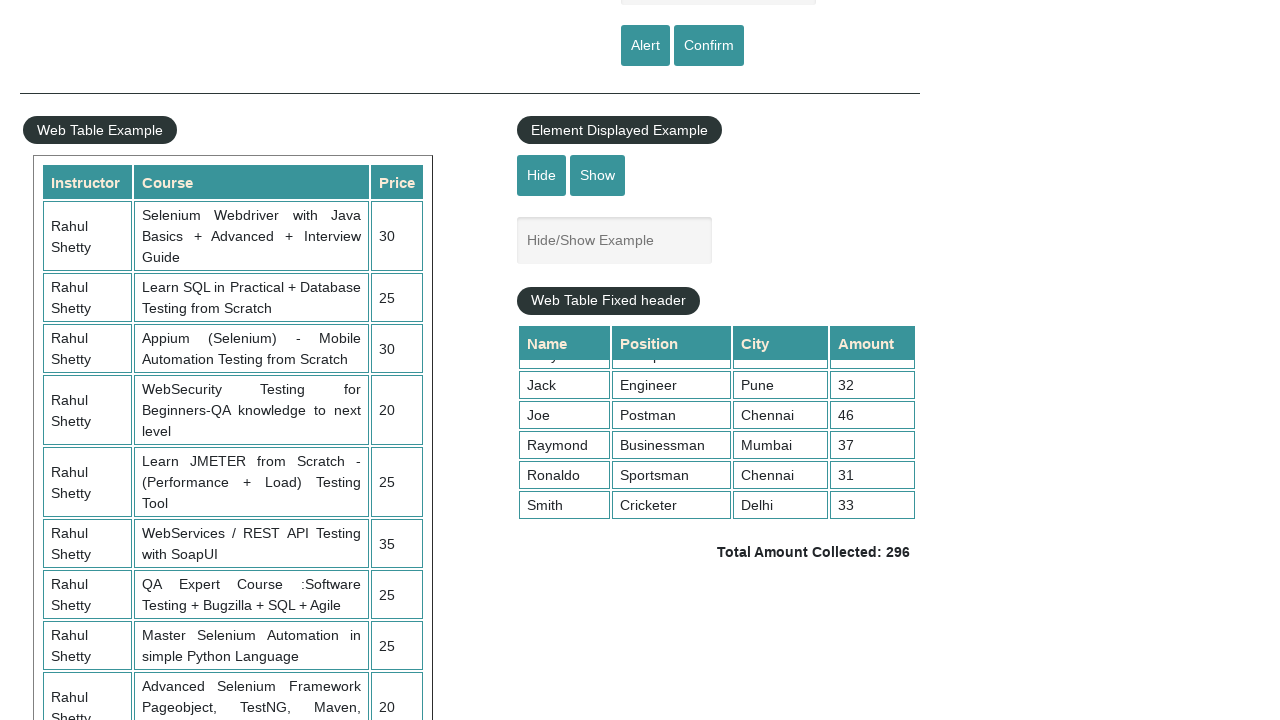

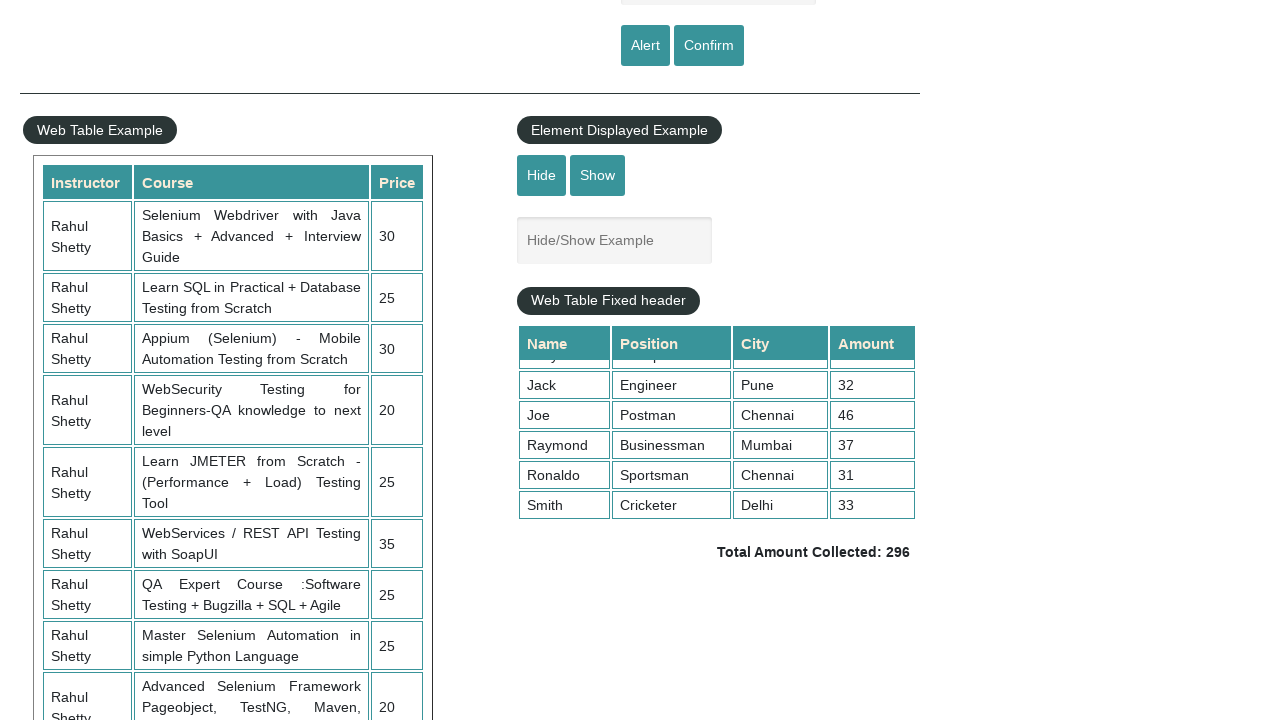